Tests dropdown selection and mouse hover interaction on an automation practice page

Starting URL: https://rahulshettyacademy.com/AutomationPractice/

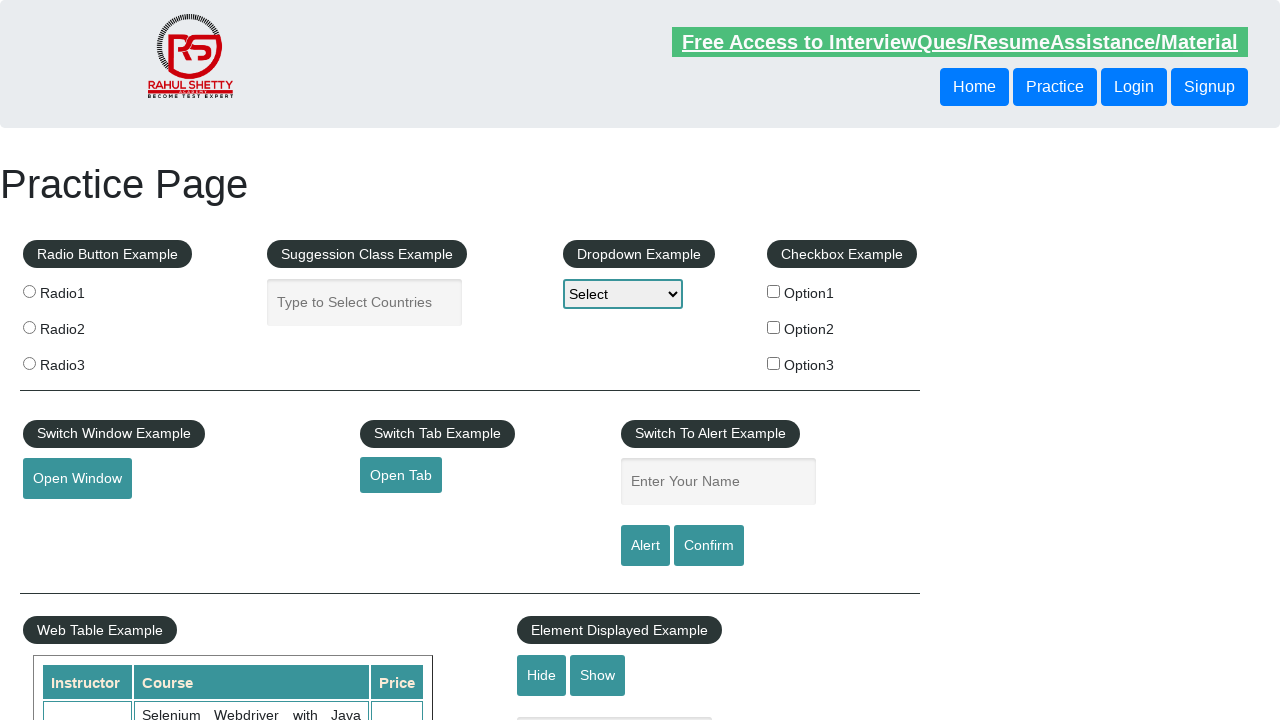

Navigated to automation practice page
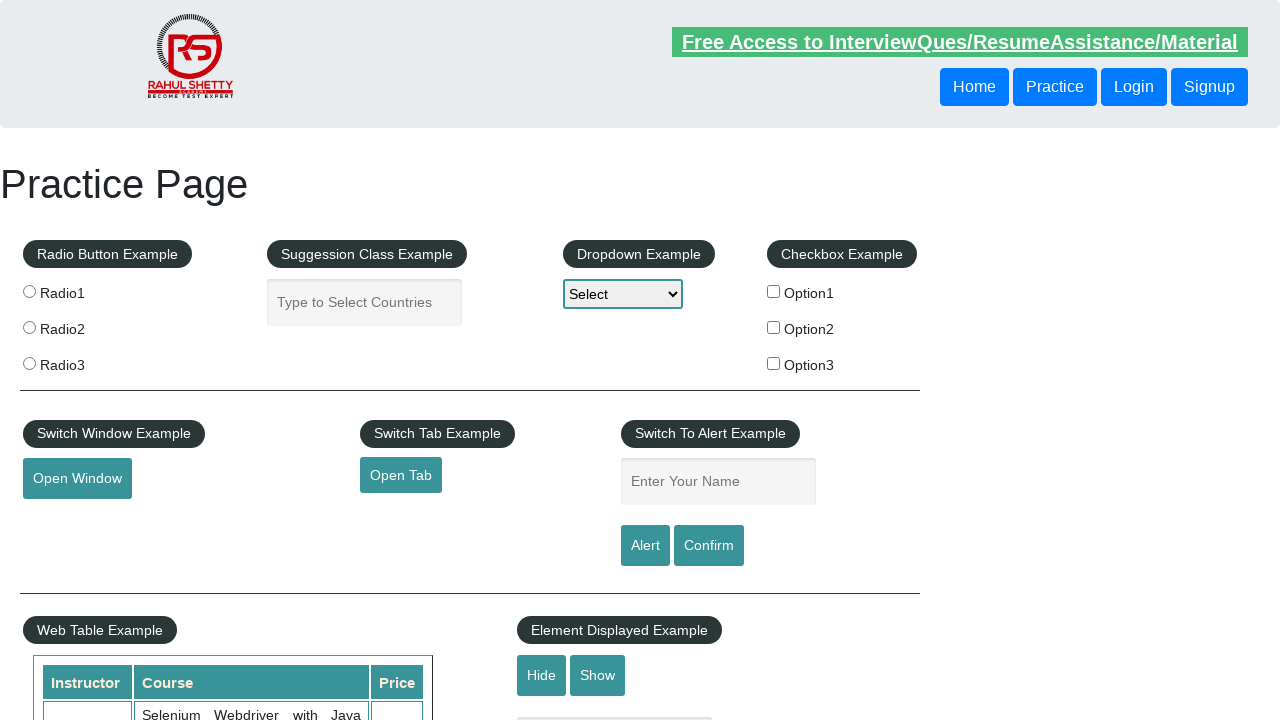

Selected 'option2' from dropdown on #dropdown-class-example
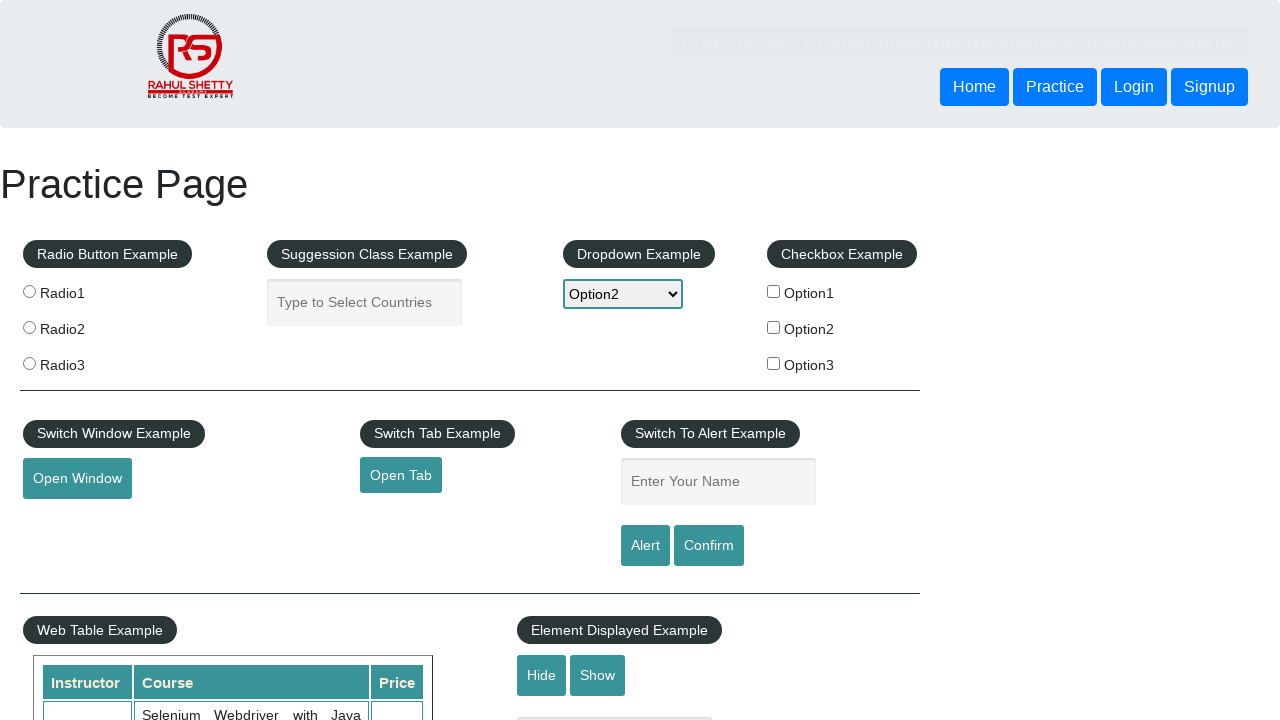

Scrolled down 900 pixels to reveal mouse hover button
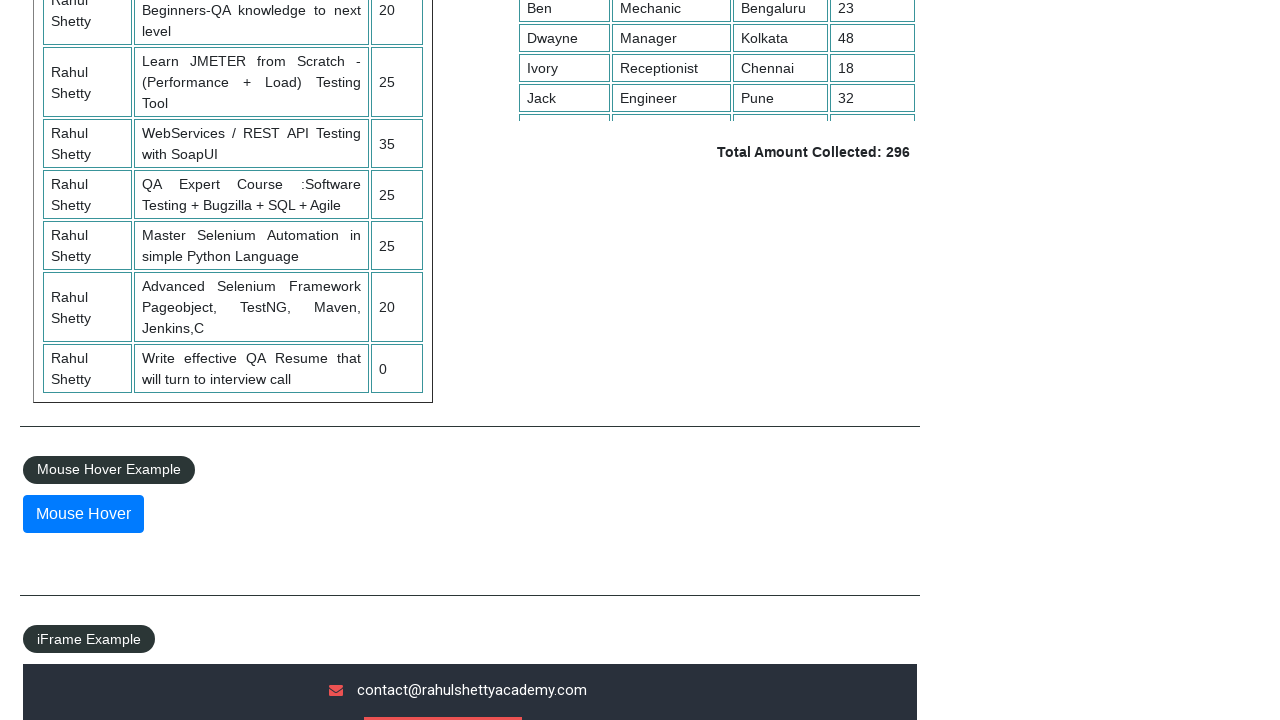

Waited 500ms for scroll animation to complete
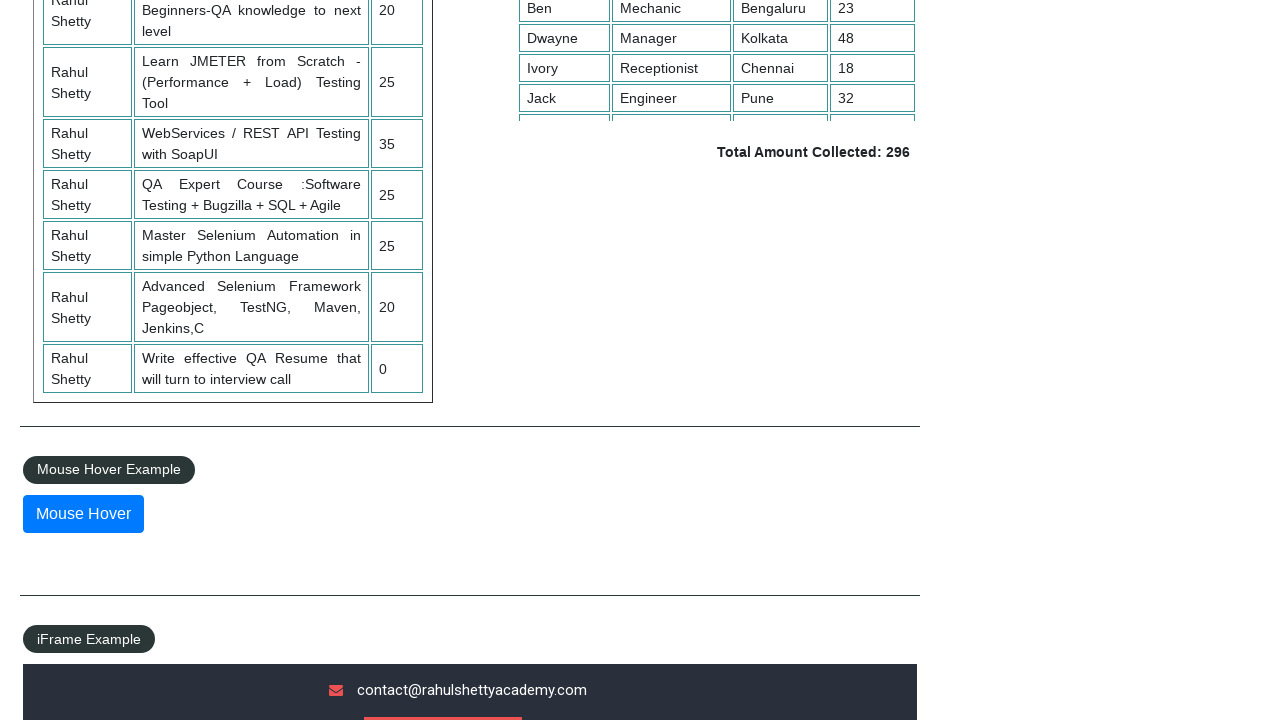

Hovered over the Mouse Hover button at (83, 514) on button:text('Mouse Hover')
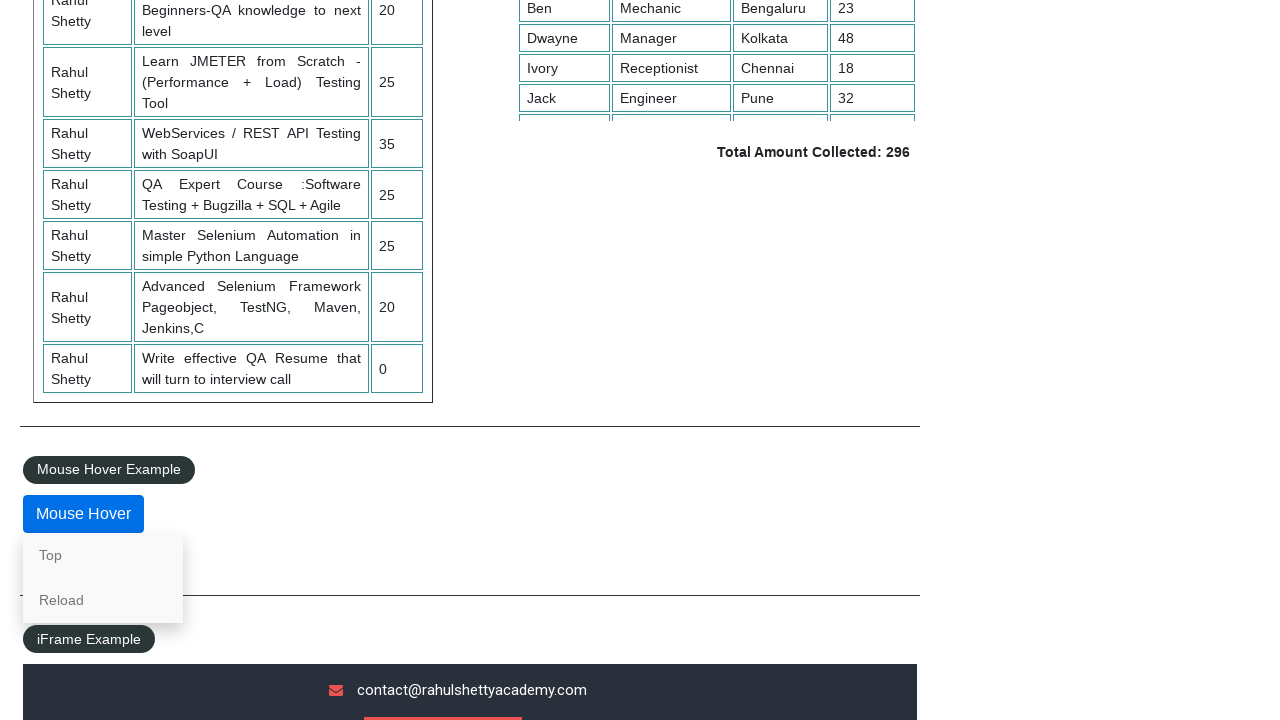

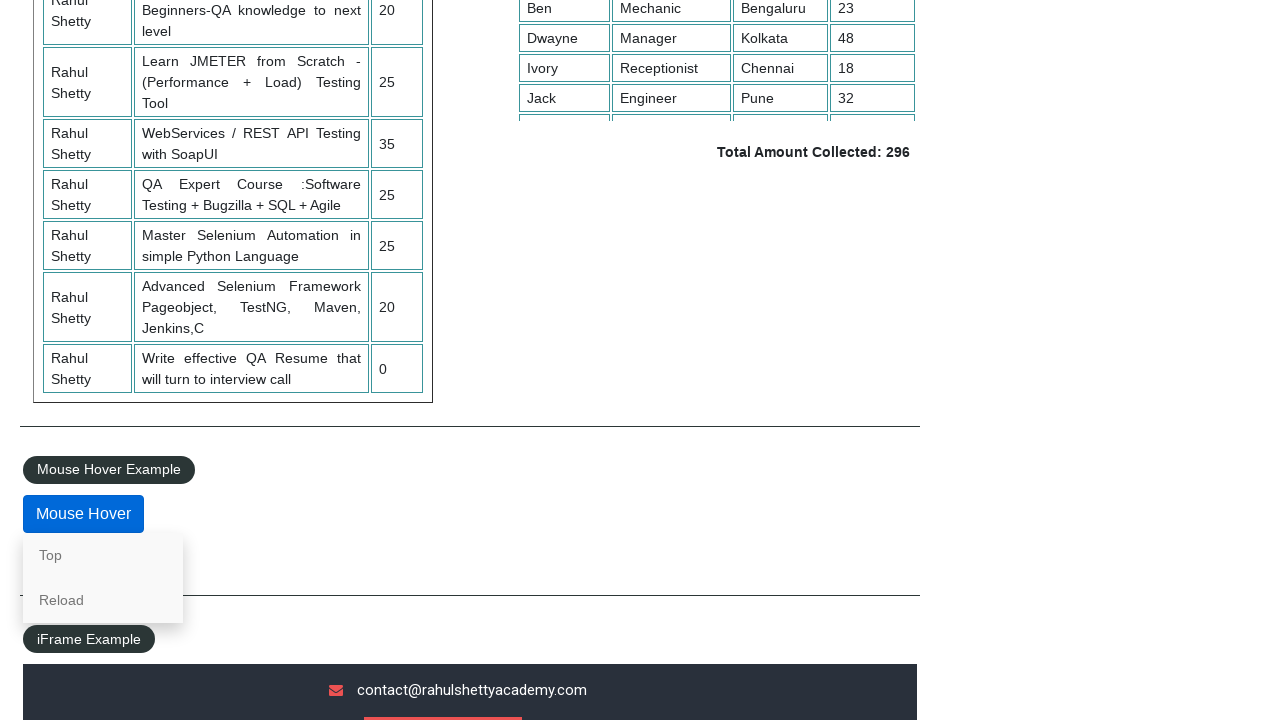